Tests dropdown functionality by clicking on a dropdown menu and selecting the "Male" option from the gender dropdown in an example form

Starting URL: http://qxf2.com/selenium-tutorial-main

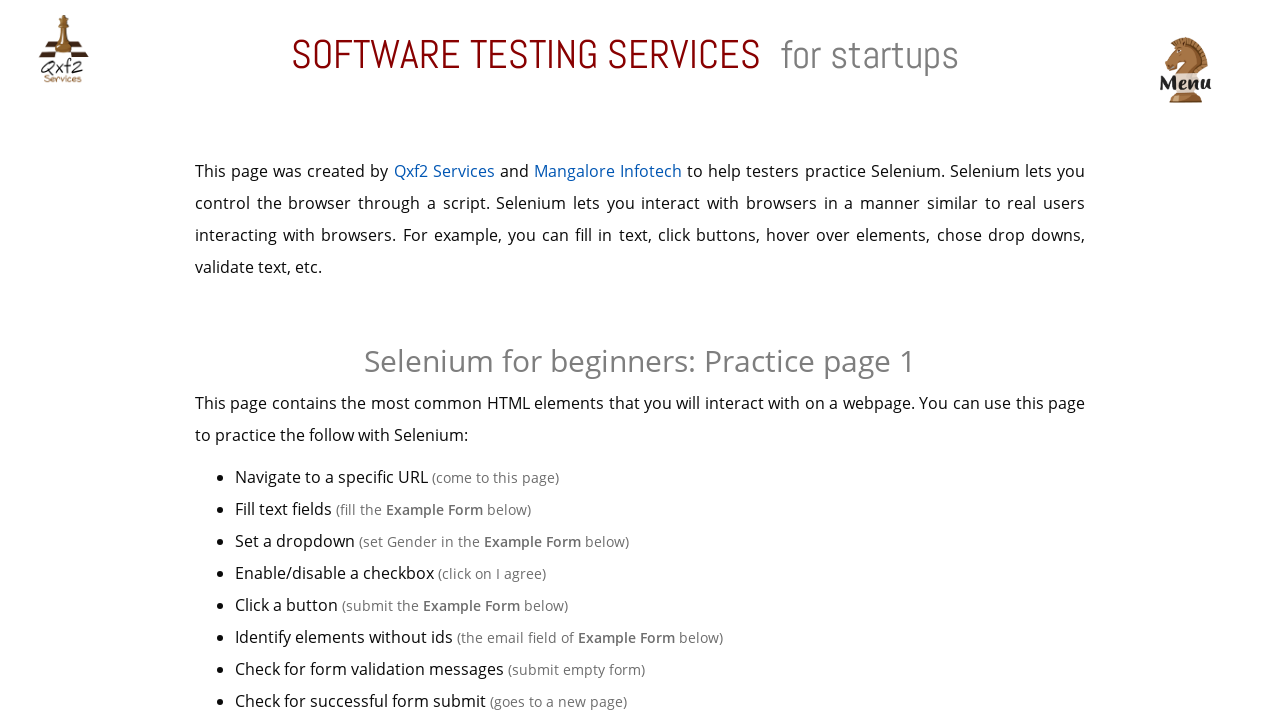

Clicked dropdown button to open gender dropdown menu at (478, 360) on button[data-toggle='dropdown']
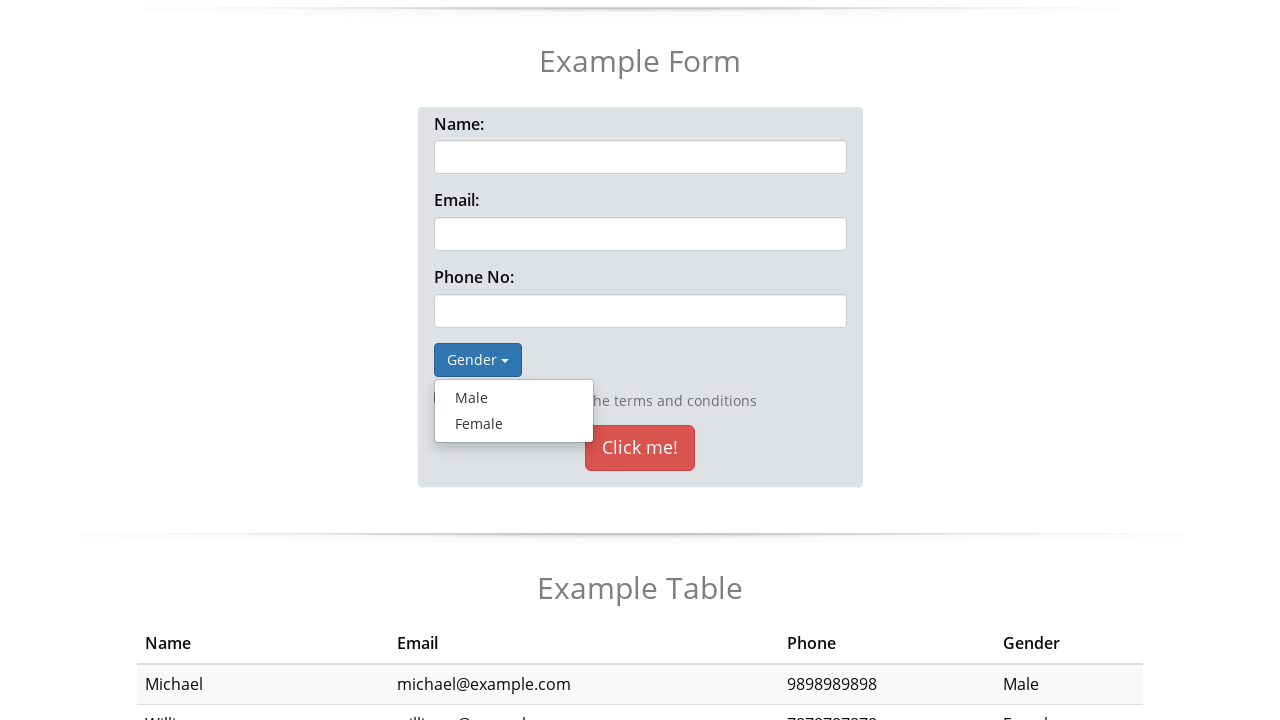

Selected 'Male' option from the gender dropdown at (514, 398) on a:text('Male')
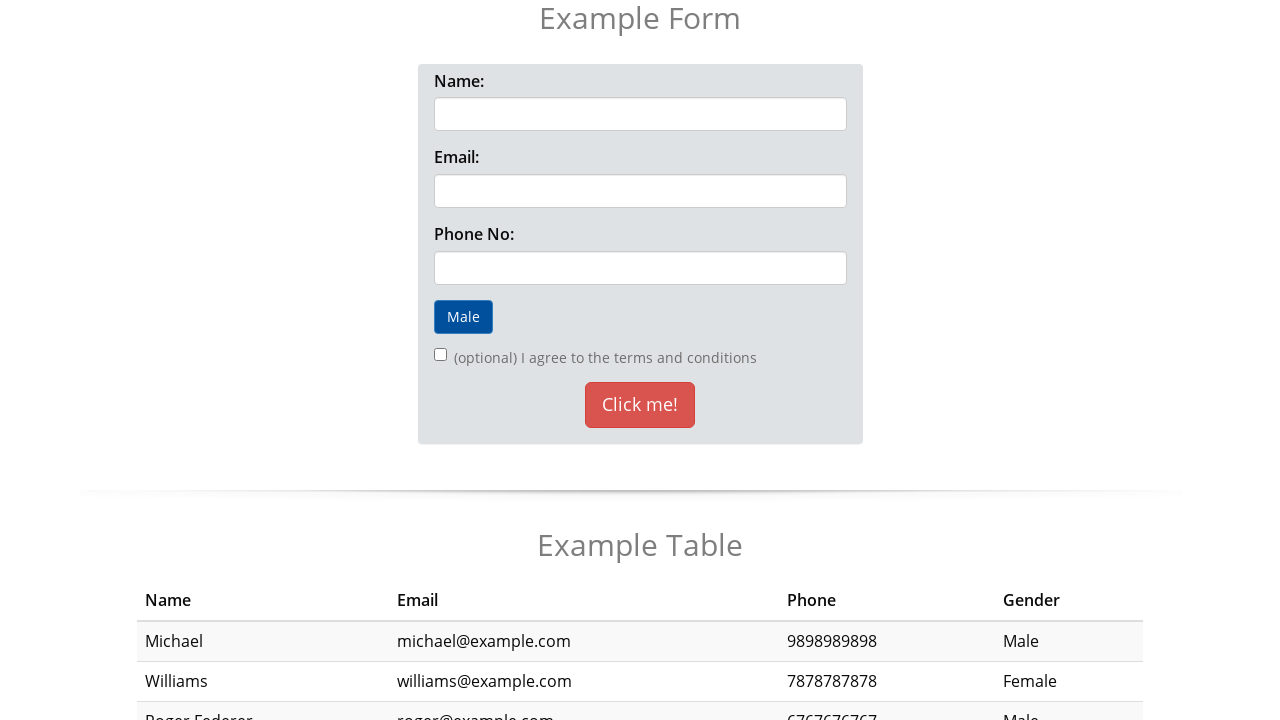

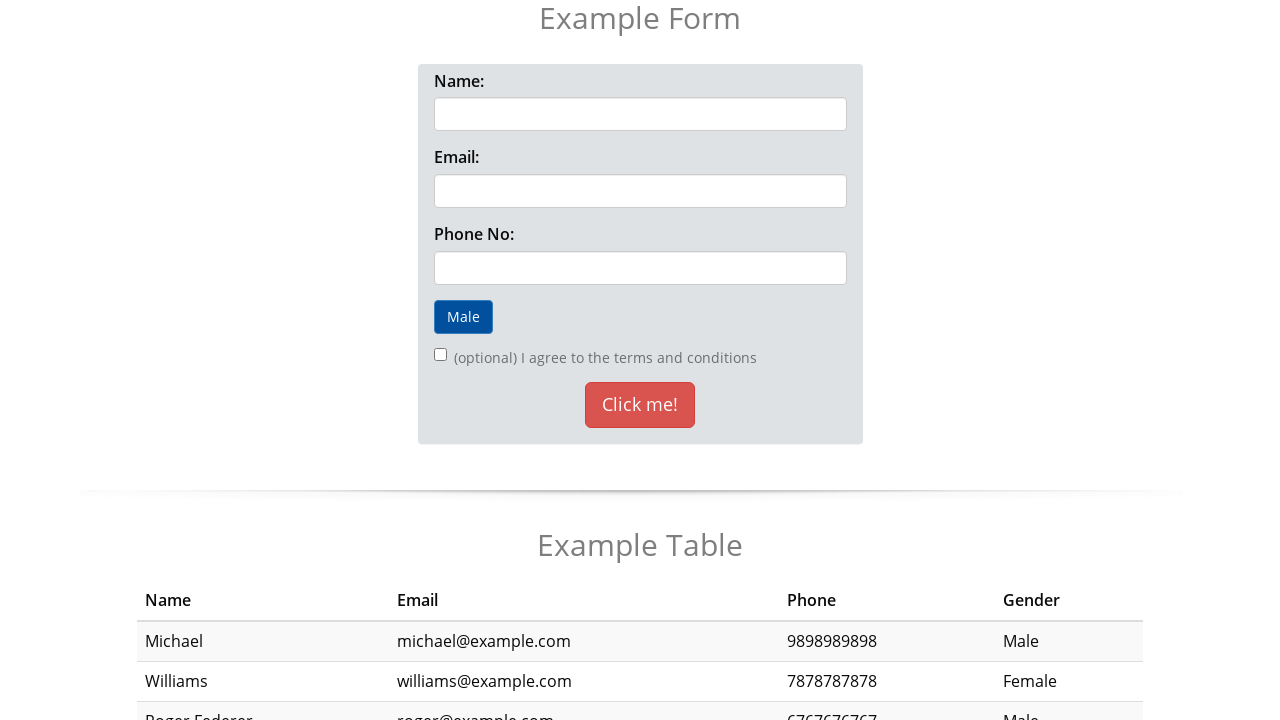